Tests clicking on the tutorial menu button in the navigation bar on the Selenium training page

Starting URL: https://www.toolsqa.com/selenium-training/

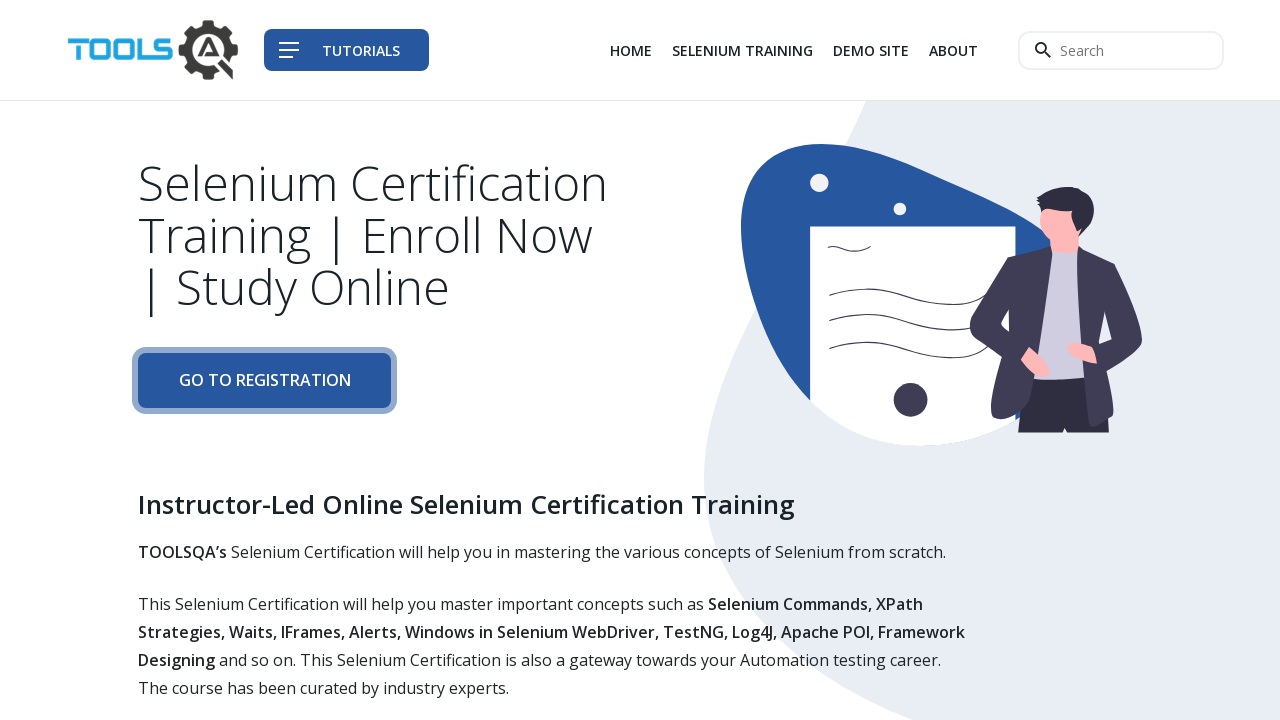

Clicked on the tutorial menu button in the navigation bar at (346, 50) on xpath=//div[@class='col-12 col-lg-auto order-3 order-lg-1']//a[@class='navbar__t
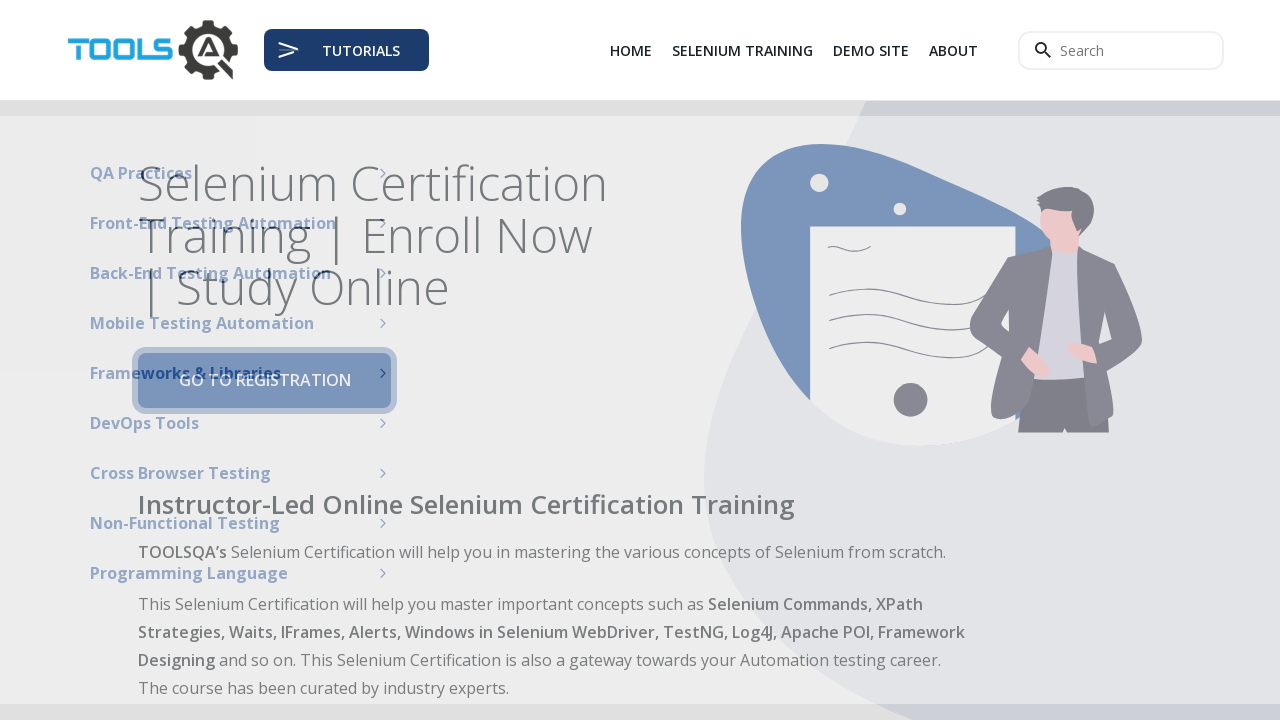

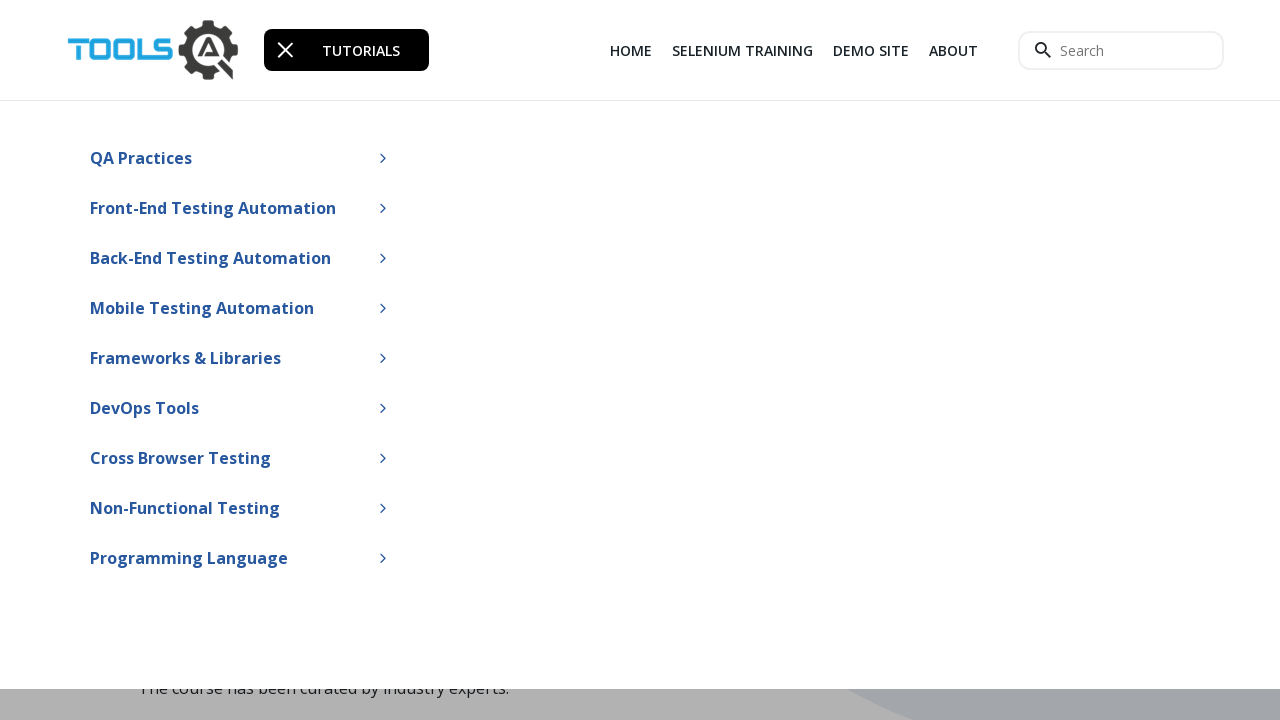